Opens the Radio Button page and selects the Impressive radio button option

Starting URL: https://demoqa.com/elements

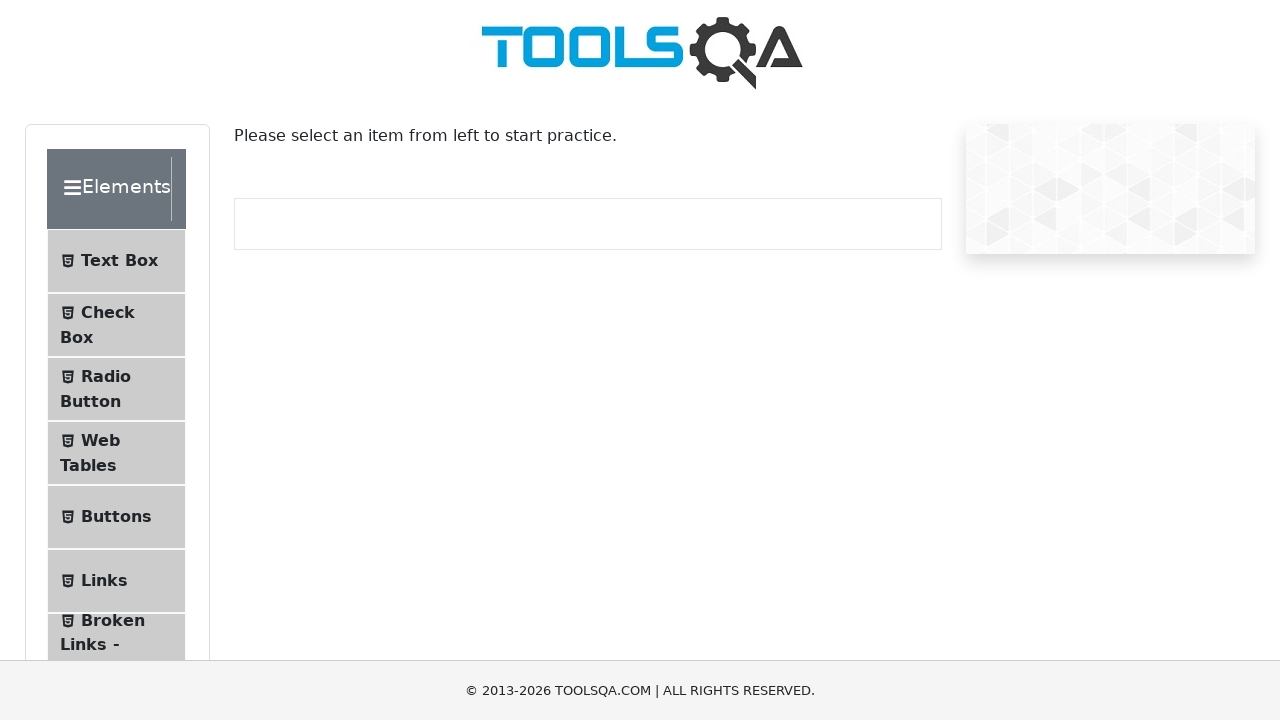

Clicked on Radio Button menu item at (106, 376) on xpath=//span[@class="text" and contains(.,"Radio Button")]
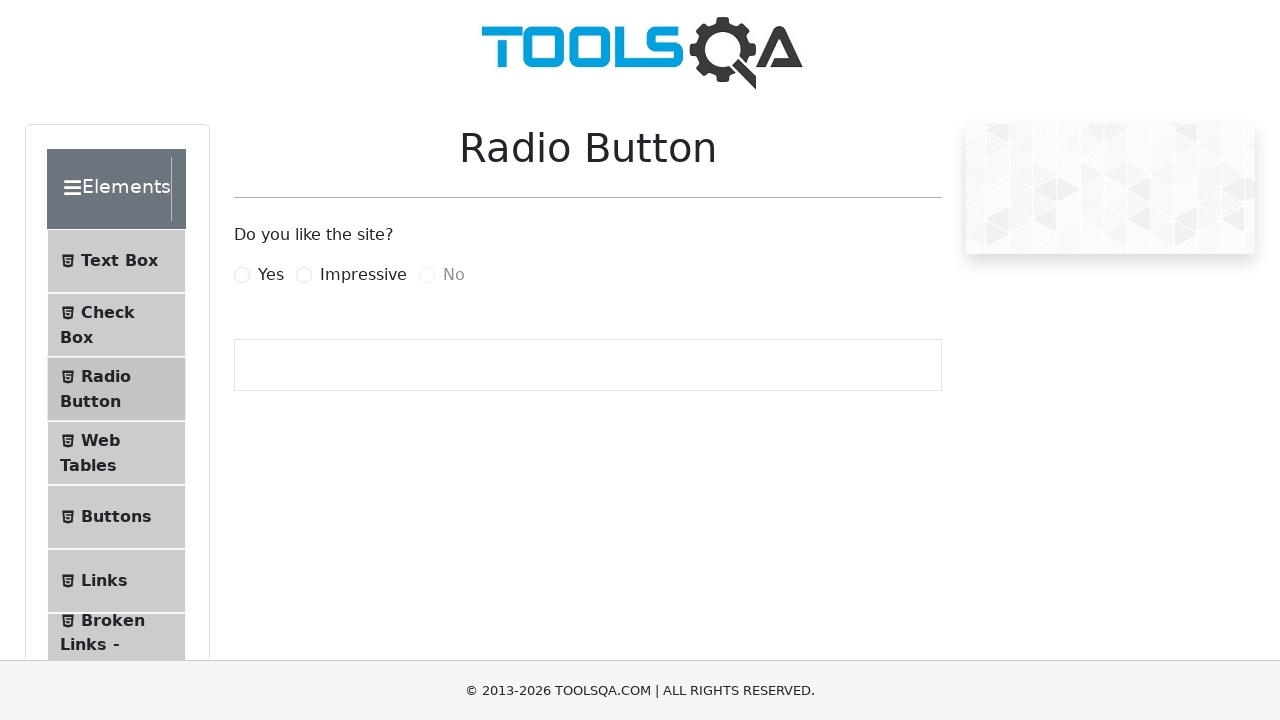

Radio Button page loaded successfully
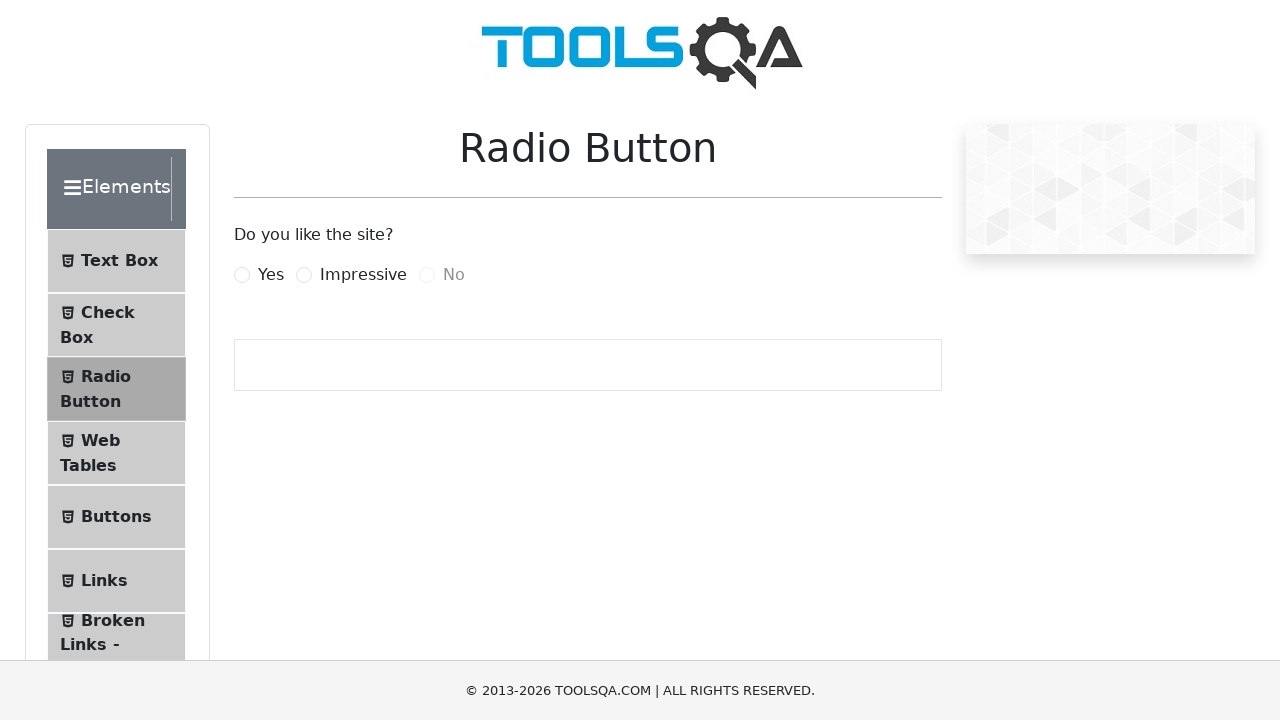

Selected the Impressive radio button at (363, 275) on label[for='impressiveRadio']
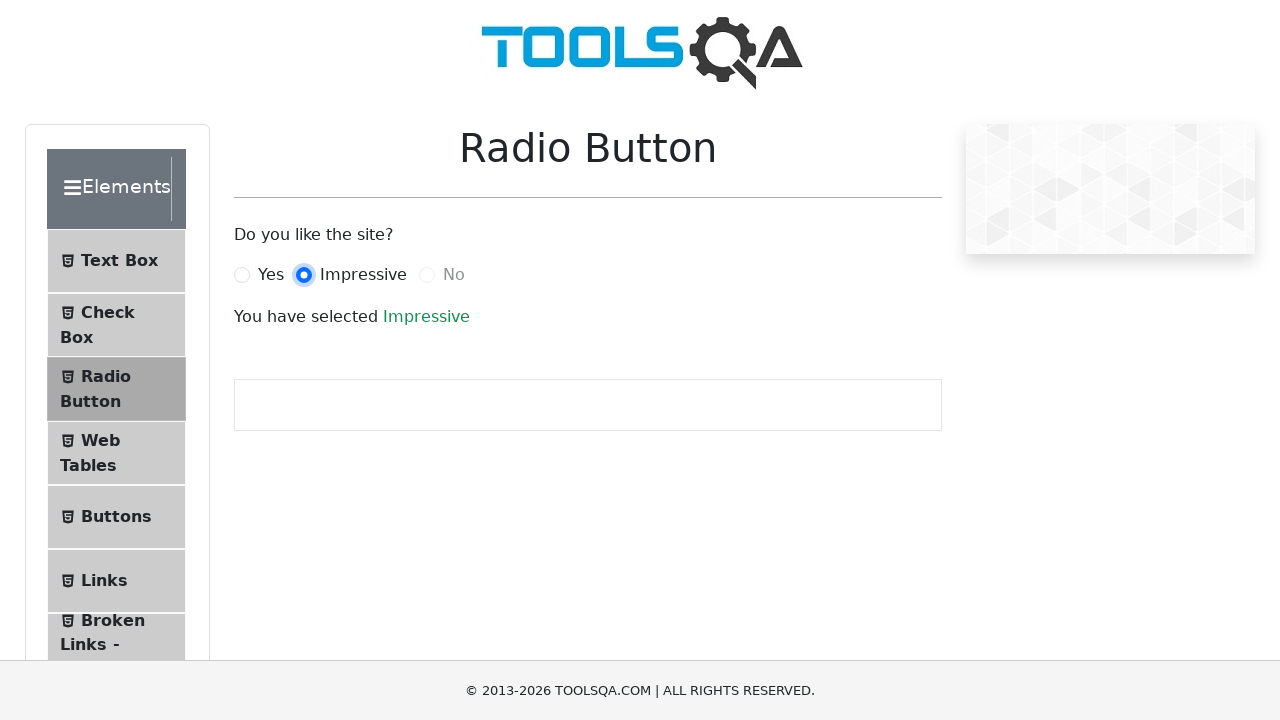

Selection result message displayed
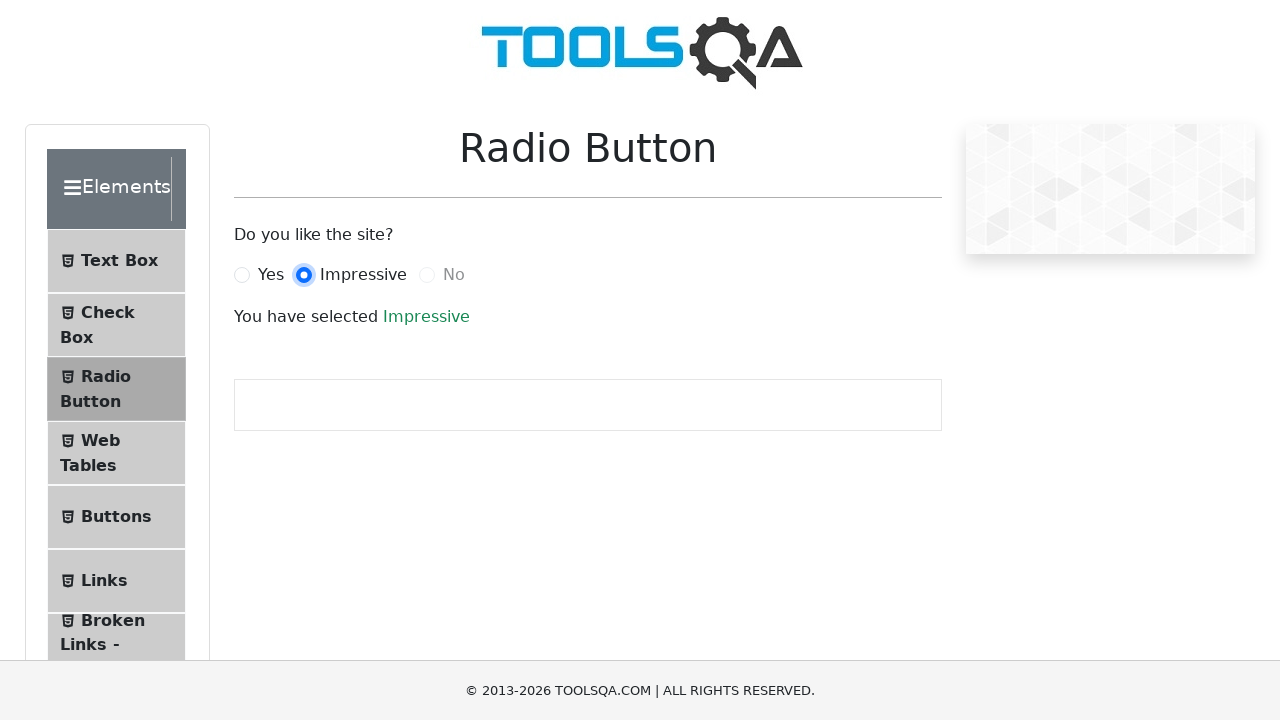

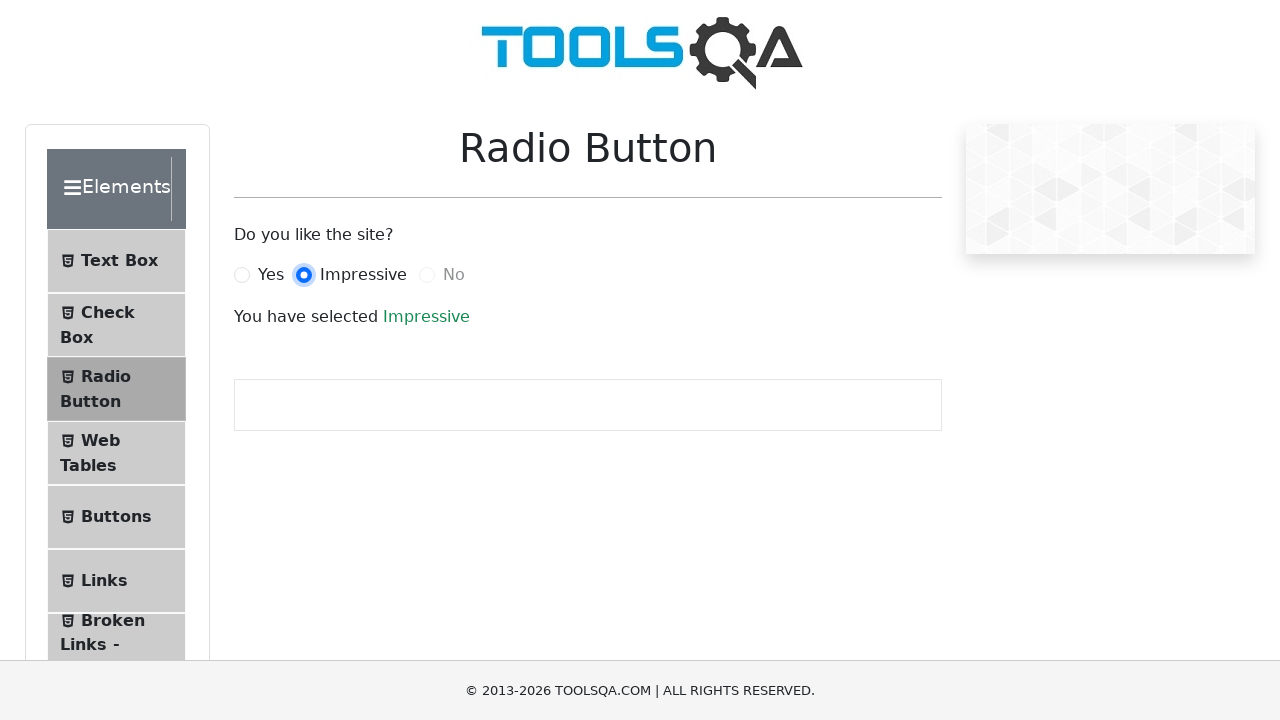